Tests that todo data persists after page reload

Starting URL: https://demo.playwright.dev/todomvc

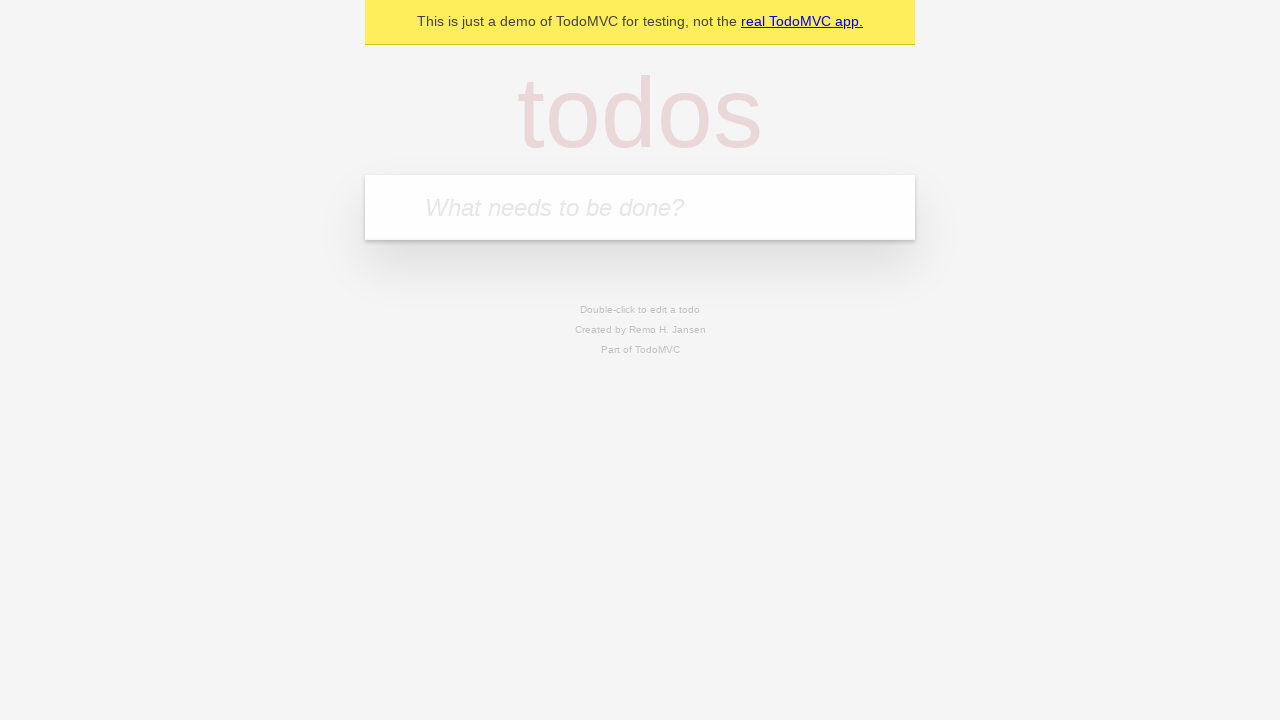

Filled todo input with 'buy some cheese' on internal:attr=[placeholder="What needs to be done?"i]
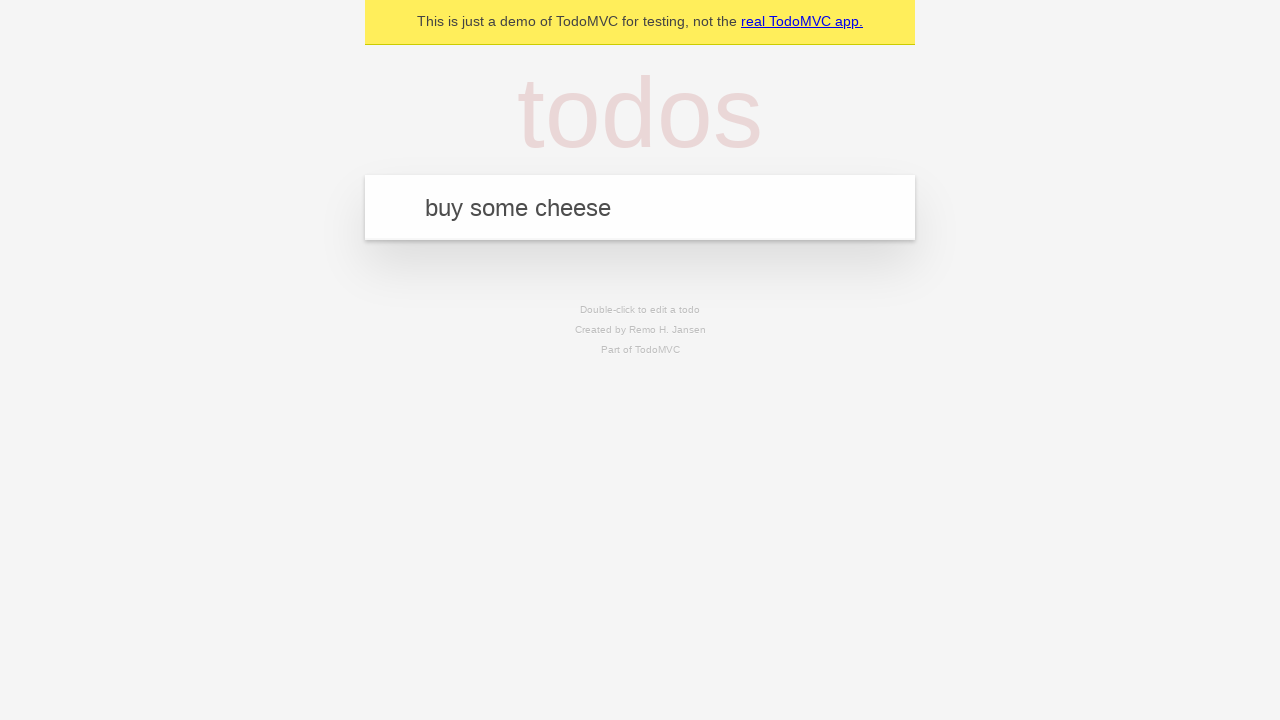

Pressed Enter to create todo 'buy some cheese' on internal:attr=[placeholder="What needs to be done?"i]
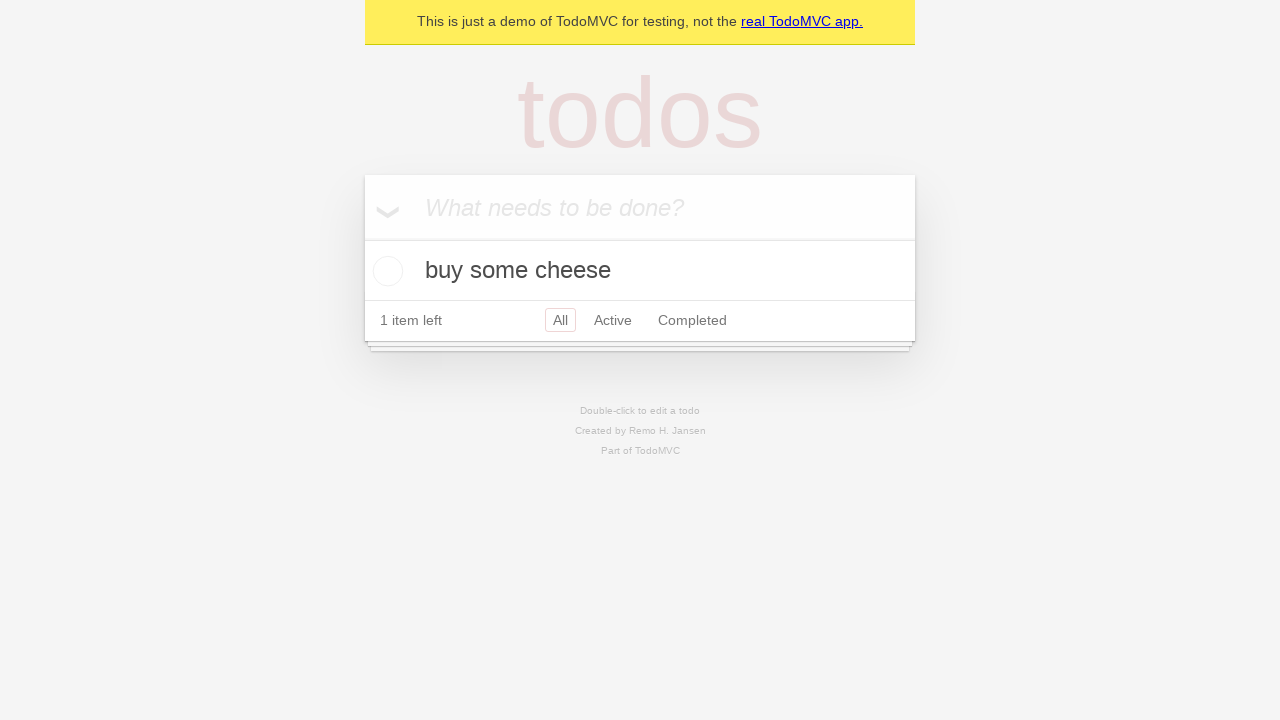

Filled todo input with 'feed the cat' on internal:attr=[placeholder="What needs to be done?"i]
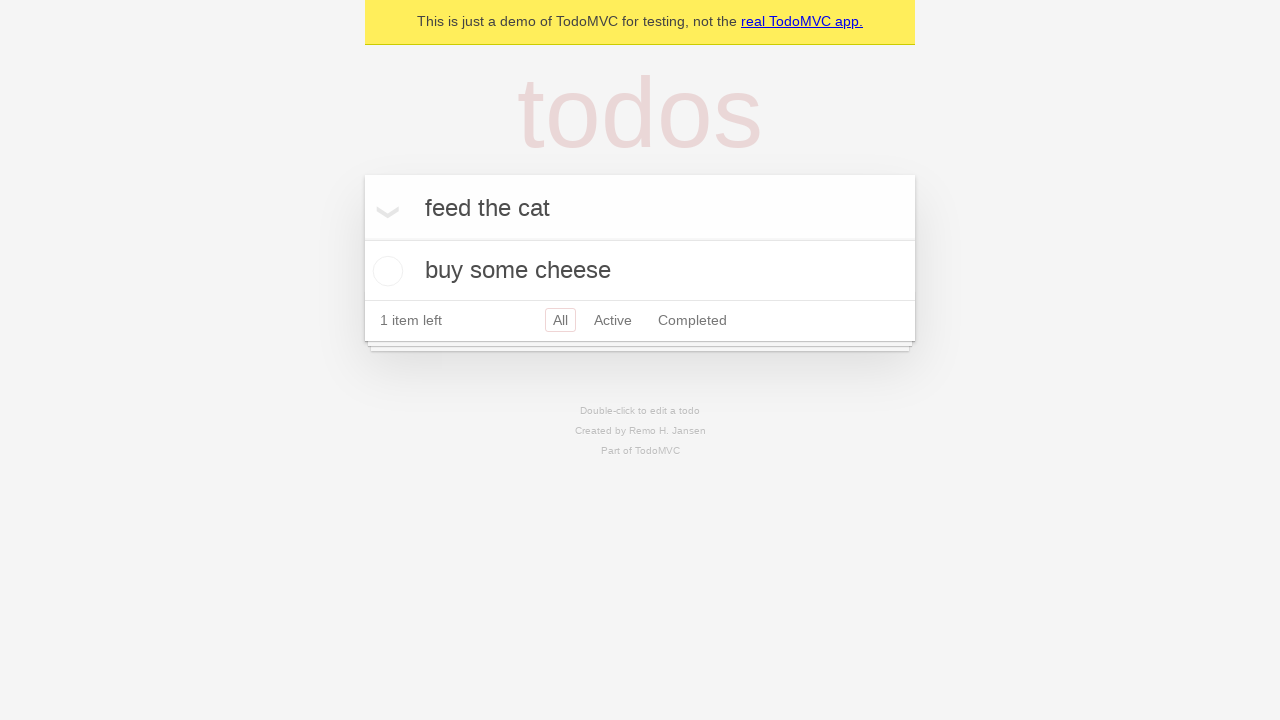

Pressed Enter to create todo 'feed the cat' on internal:attr=[placeholder="What needs to be done?"i]
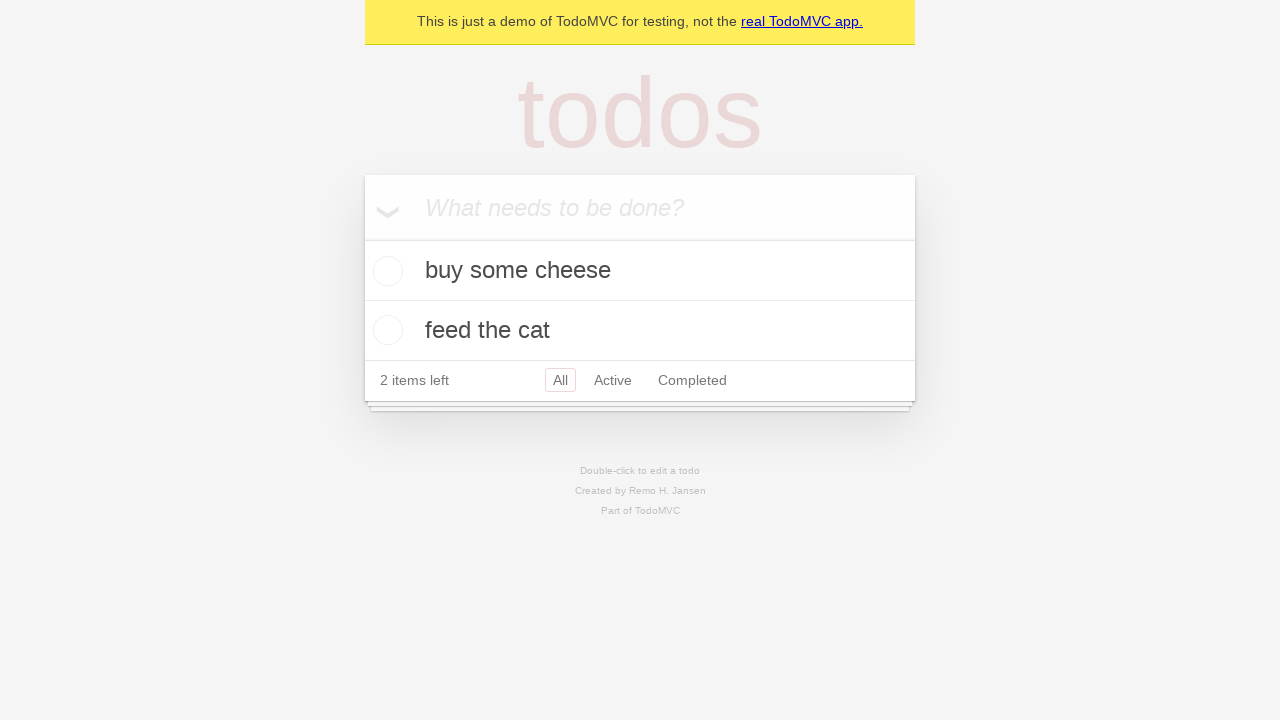

Checked the first todo item at (385, 271) on internal:testid=[data-testid="todo-item"s] >> nth=0 >> internal:role=checkbox
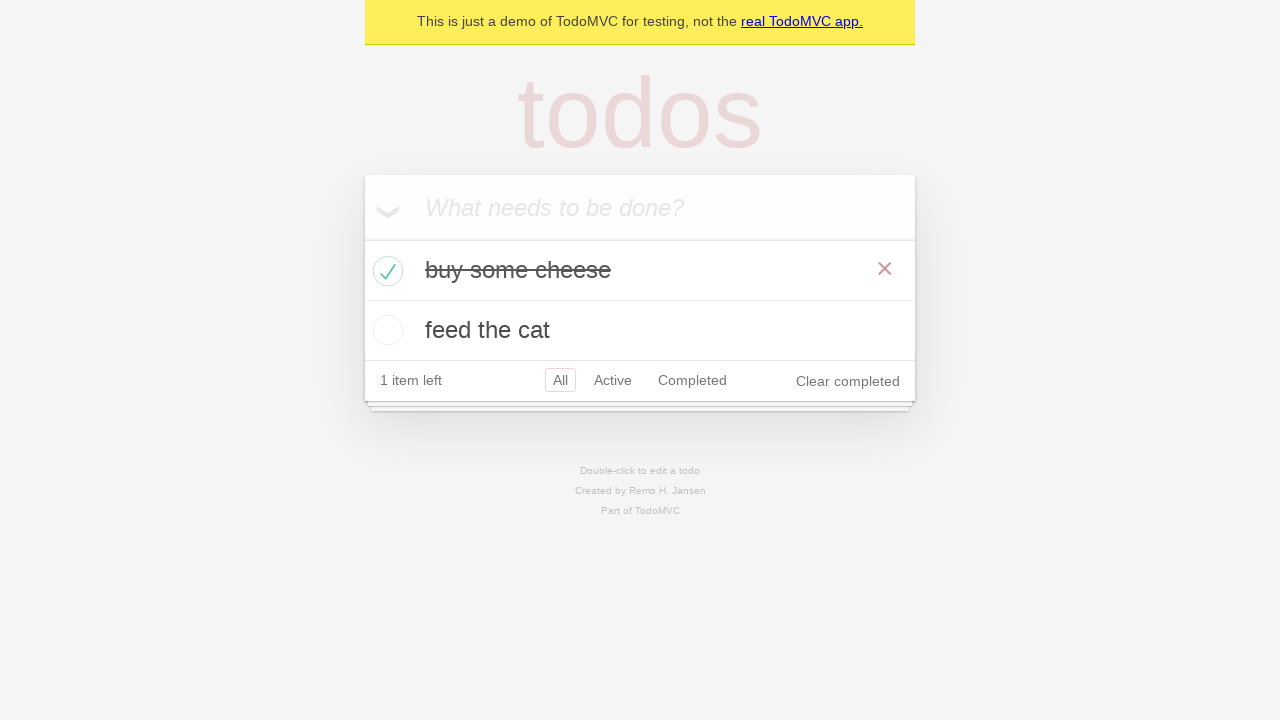

Reloaded the page
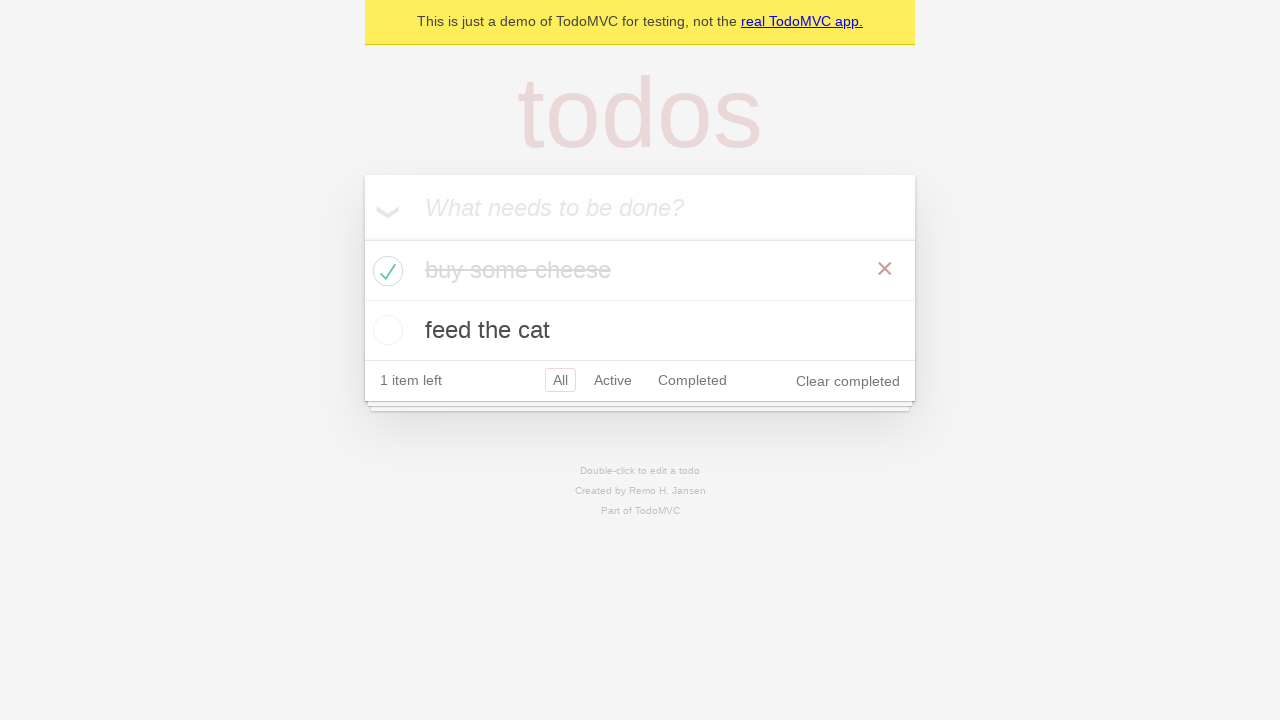

Todo items loaded after page reload - persistence verified
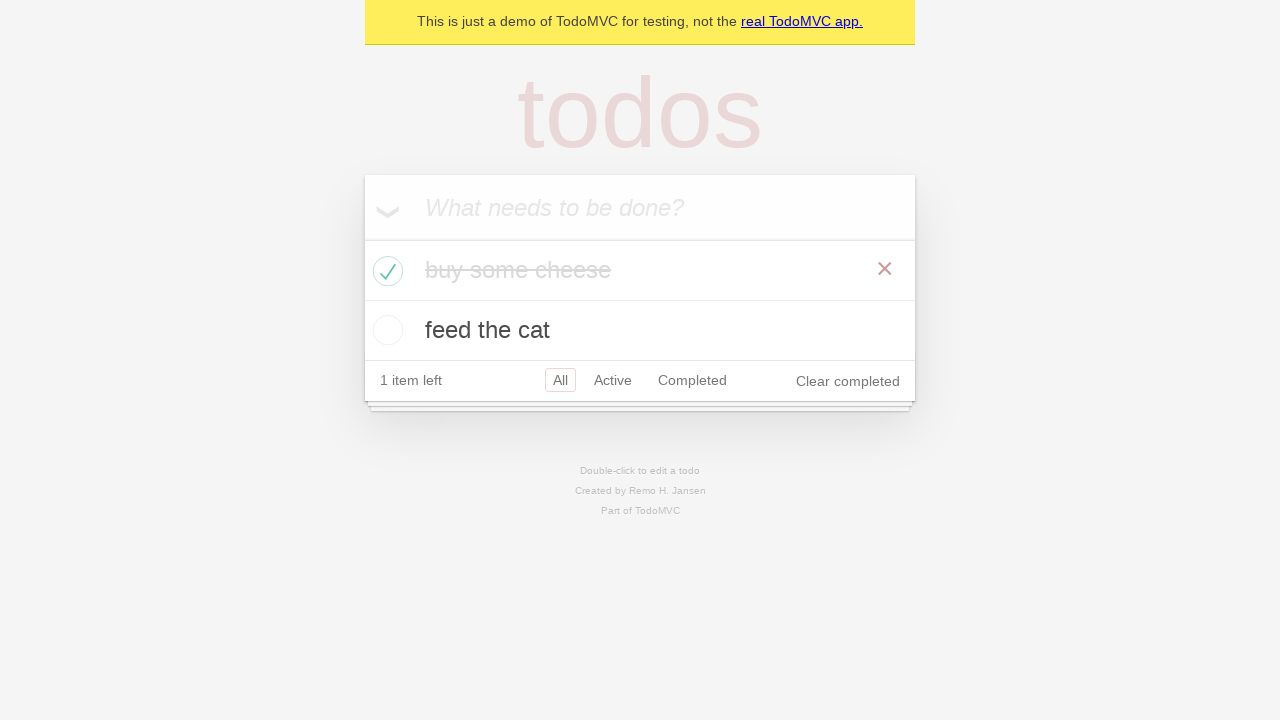

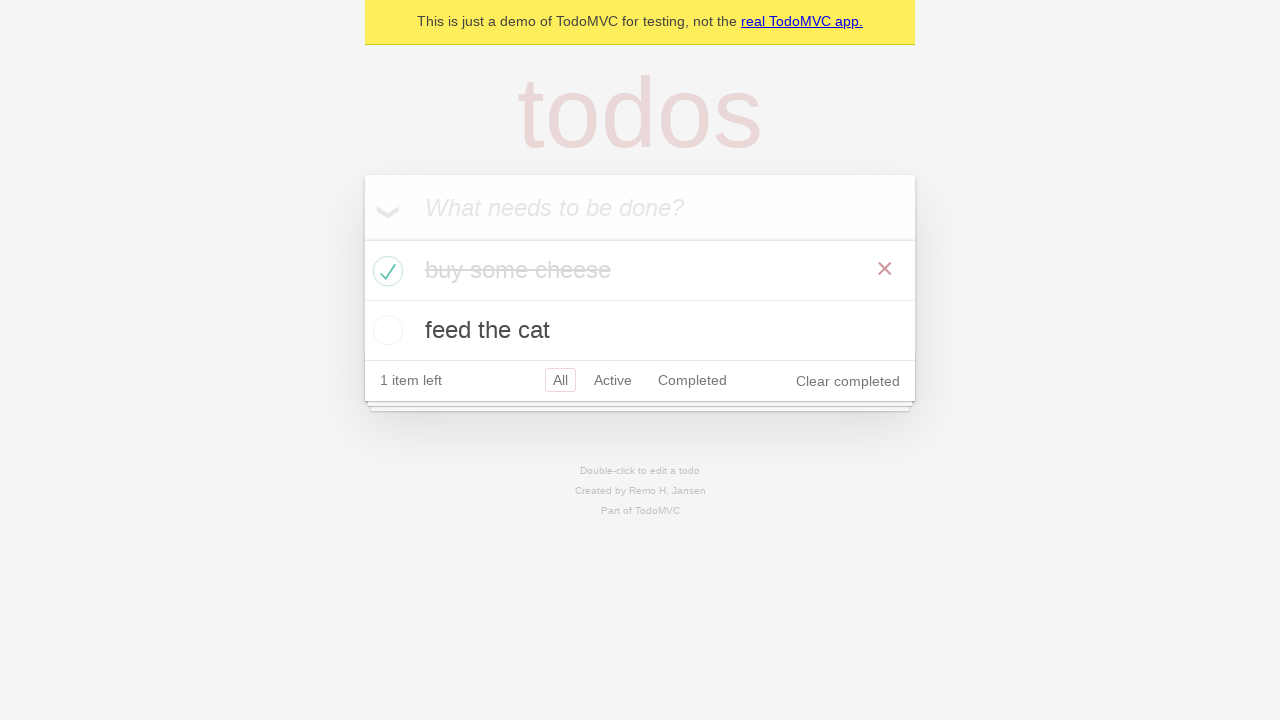